Navigates to demoqa.com, clicks on the Elements category card, and verifies the subcategory menu items are displayed correctly by iterating through them and collecting their text content.

Starting URL: https://demoqa.com/

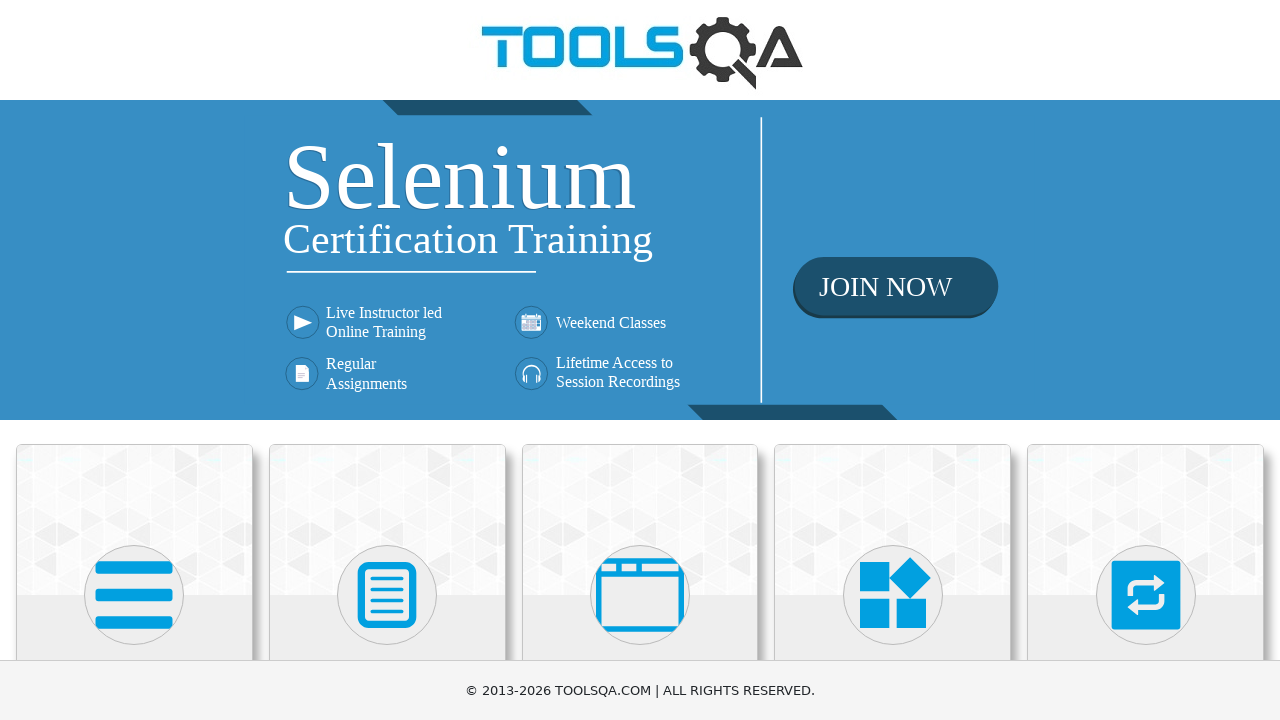

Clicked on the Elements category card at (134, 360) on .card-body >> internal:has="internal:text=\"Elements\"i"
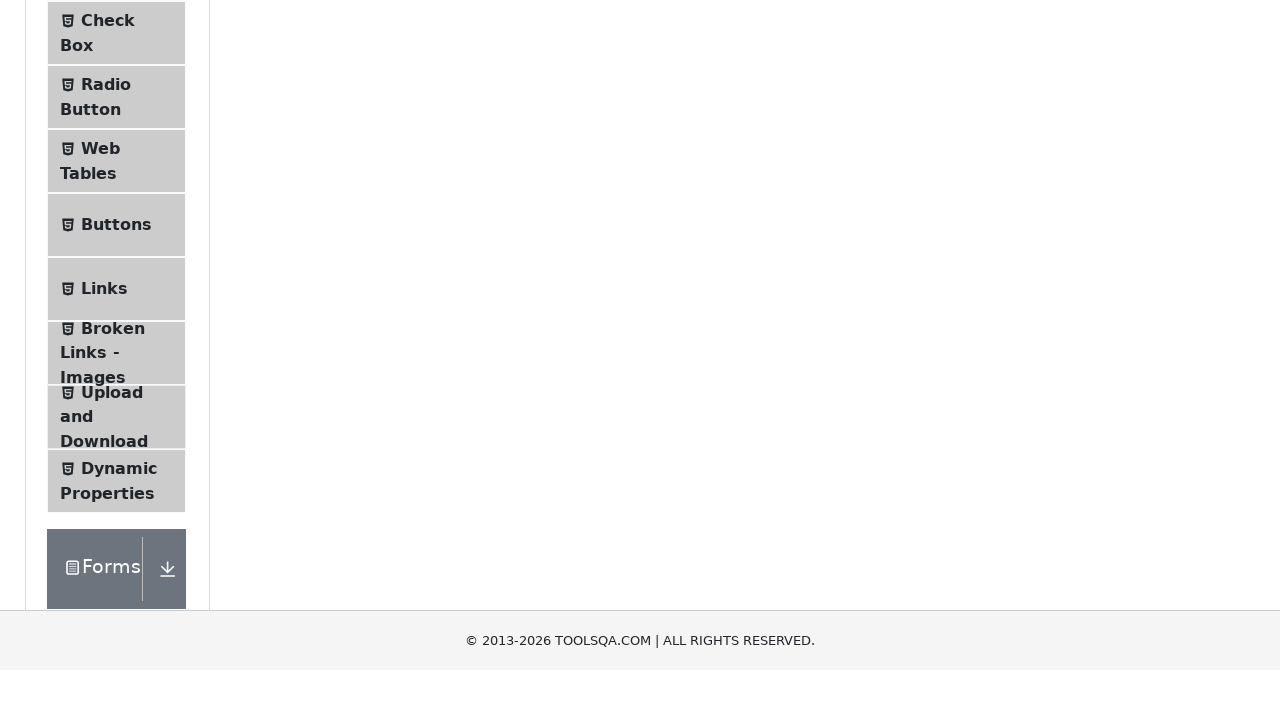

Expanded menu appeared with subcategory items
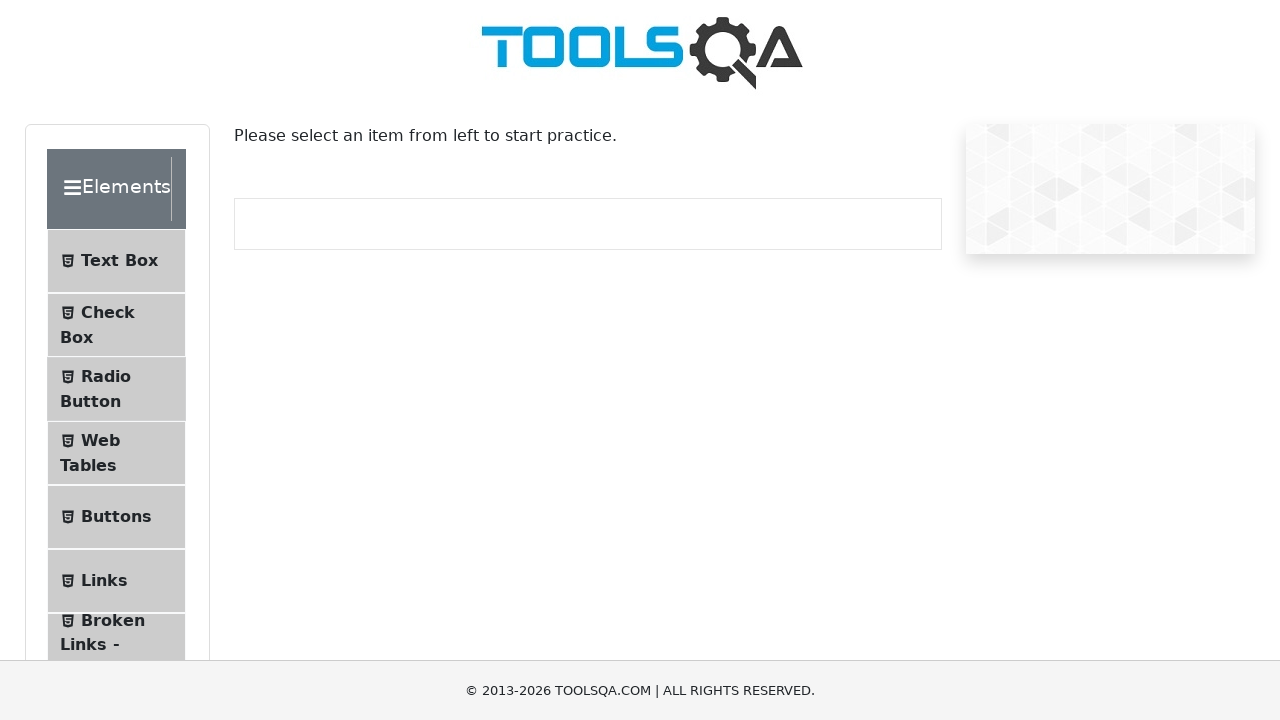

Located 9 subcategory menu items
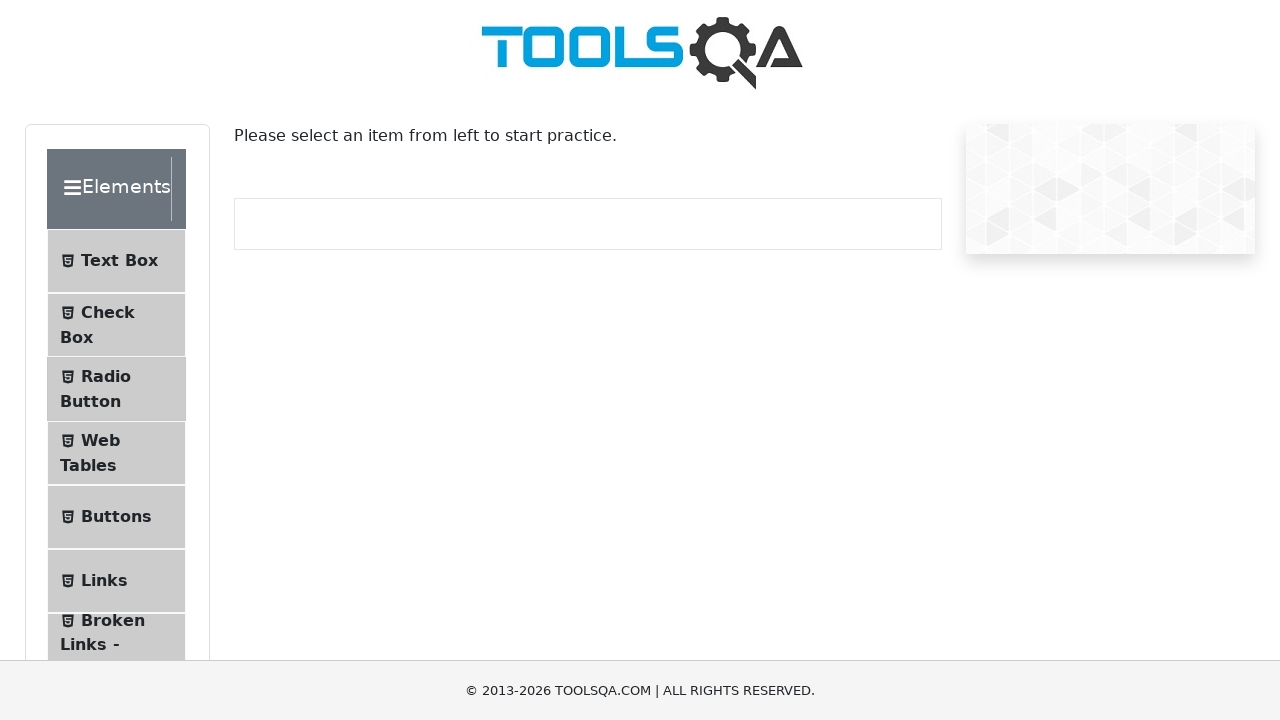

Collected subcategory text: 'Text Box'
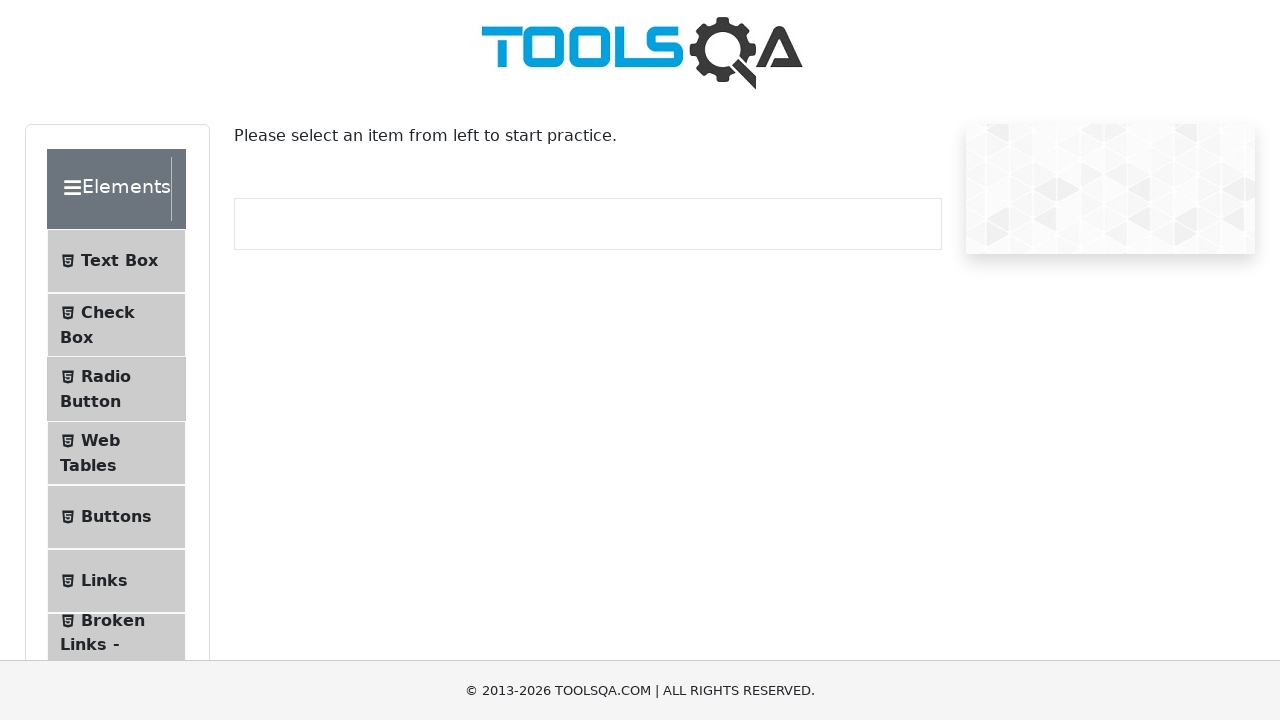

Collected subcategory text: 'Check Box'
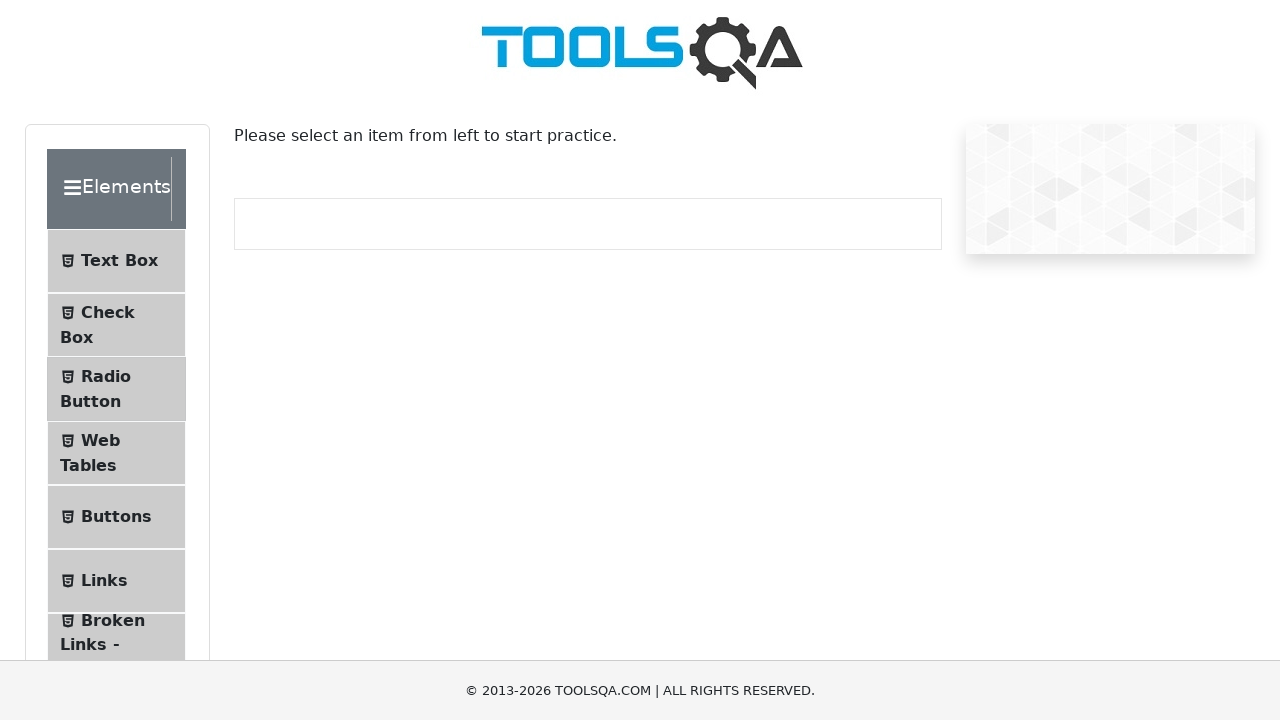

Collected subcategory text: 'Radio Button'
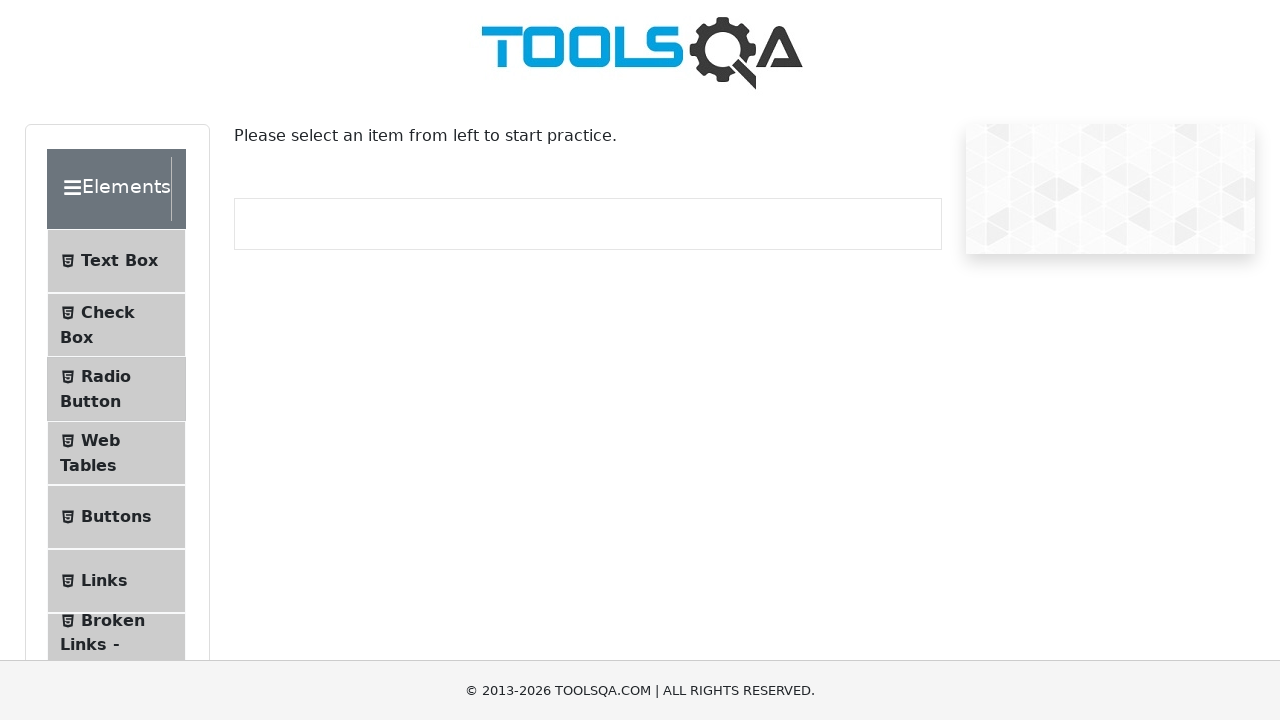

Collected subcategory text: 'Web Tables'
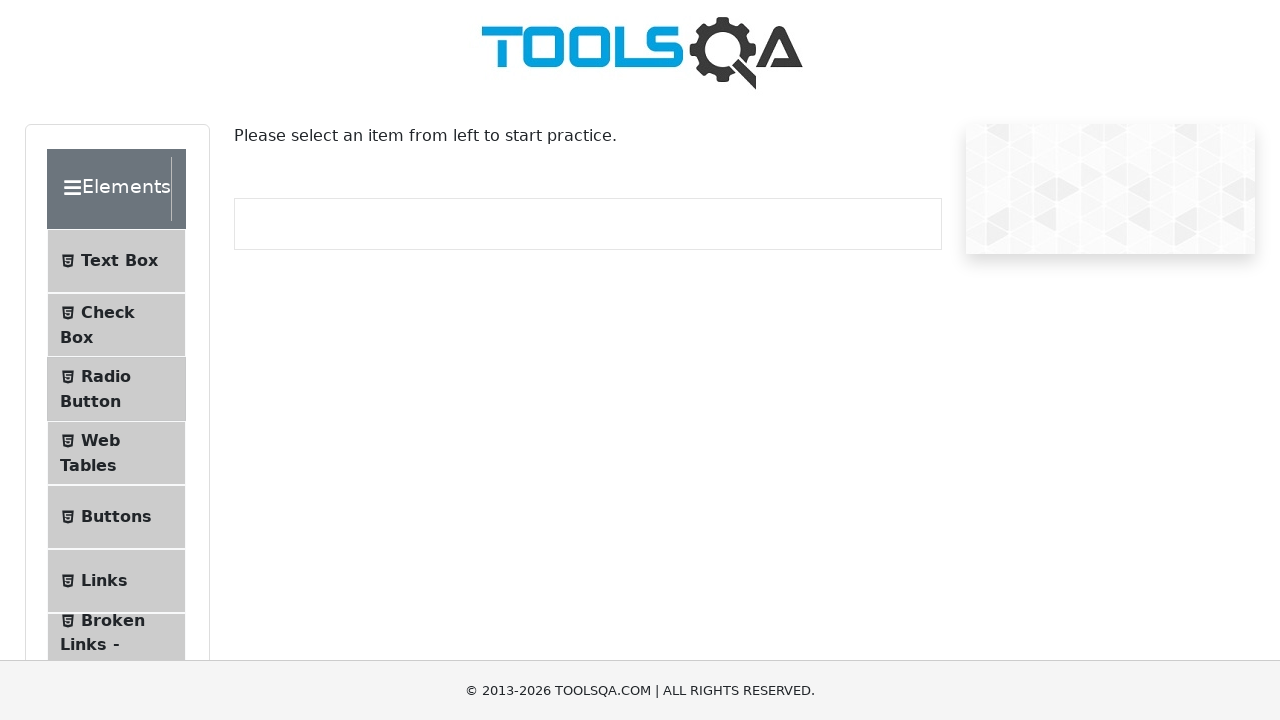

Collected subcategory text: 'Buttons'
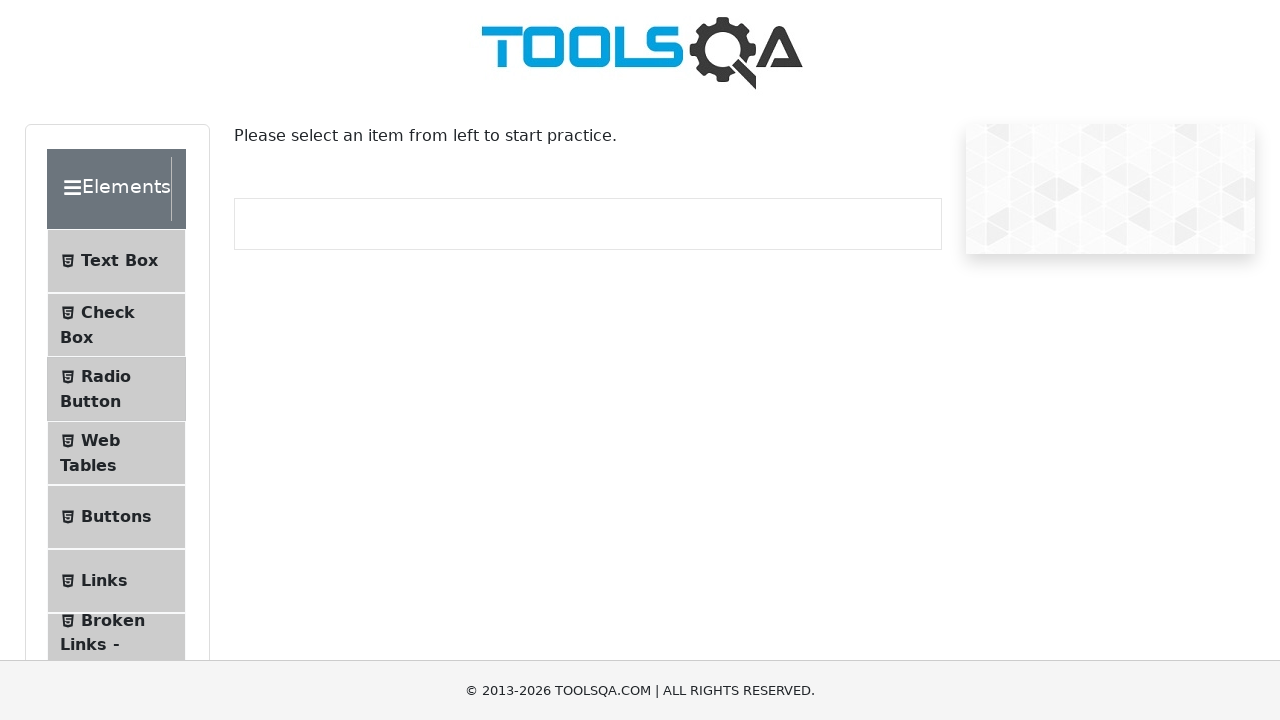

Collected subcategory text: 'Links'
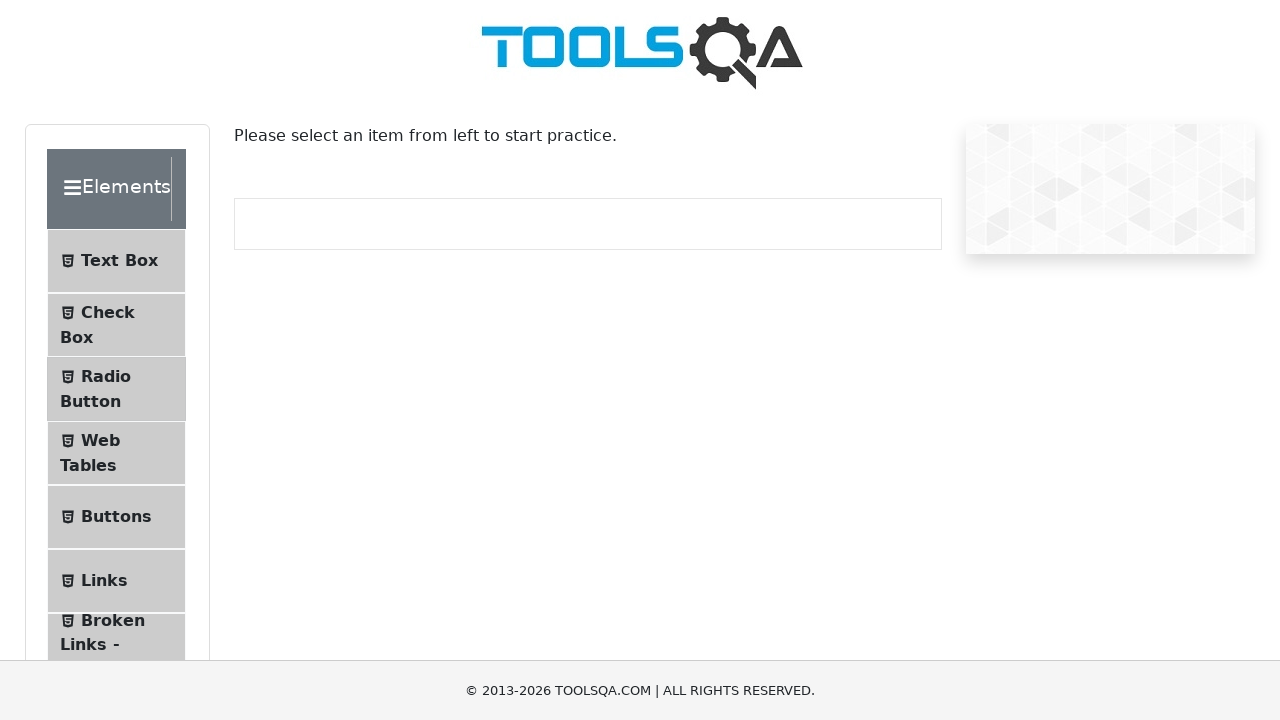

Collected subcategory text: 'Broken Links - Images'
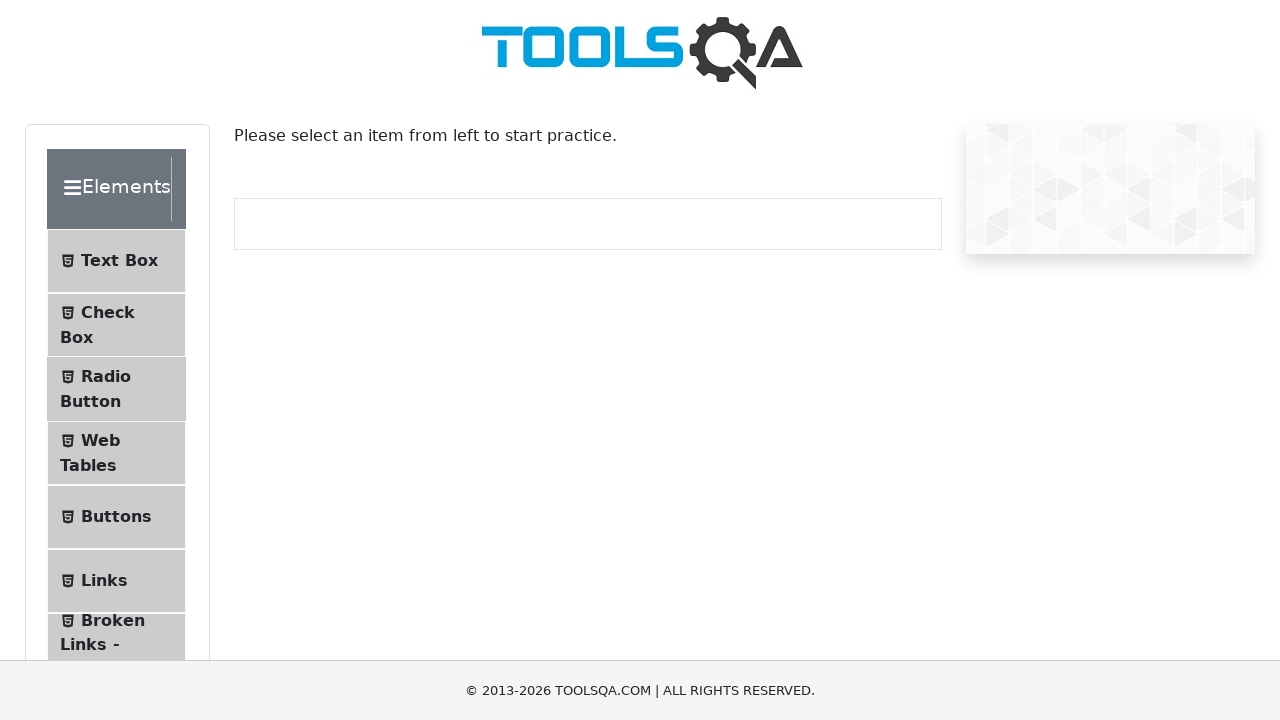

Collected subcategory text: 'Upload and Download'
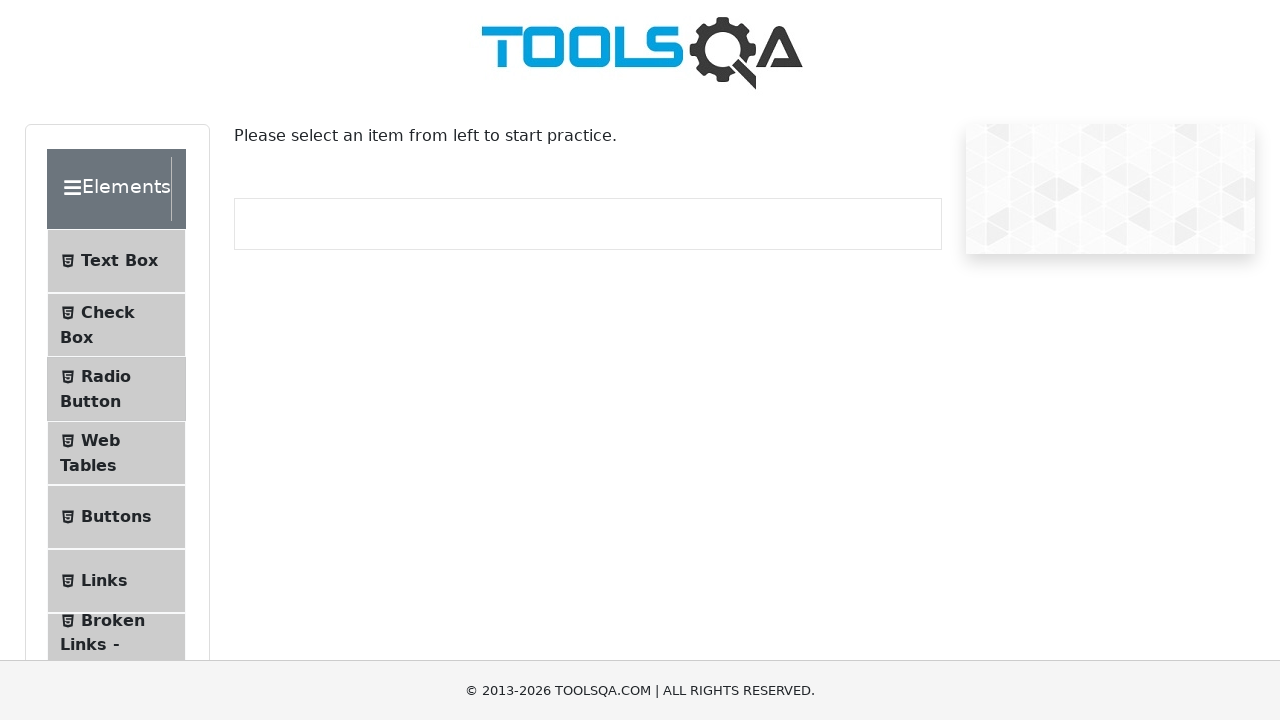

Collected subcategory text: 'Dynamic Properties'
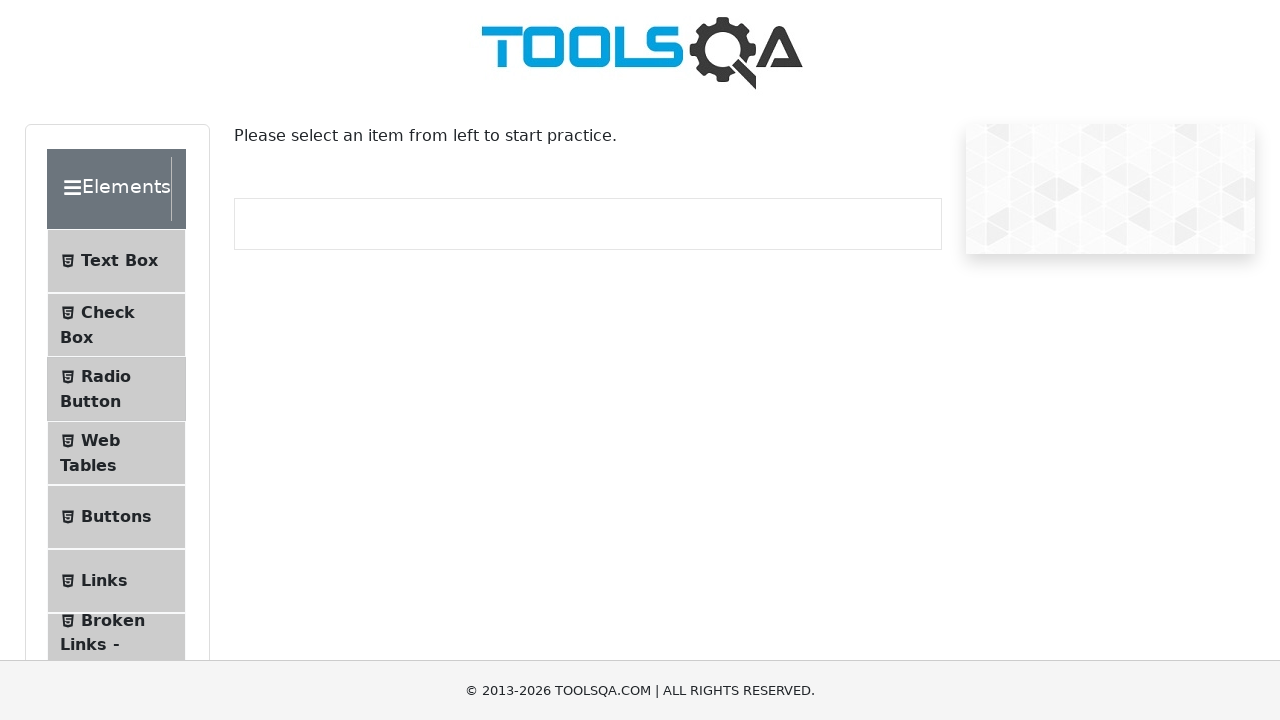

Verified 9 subcategory items were collected
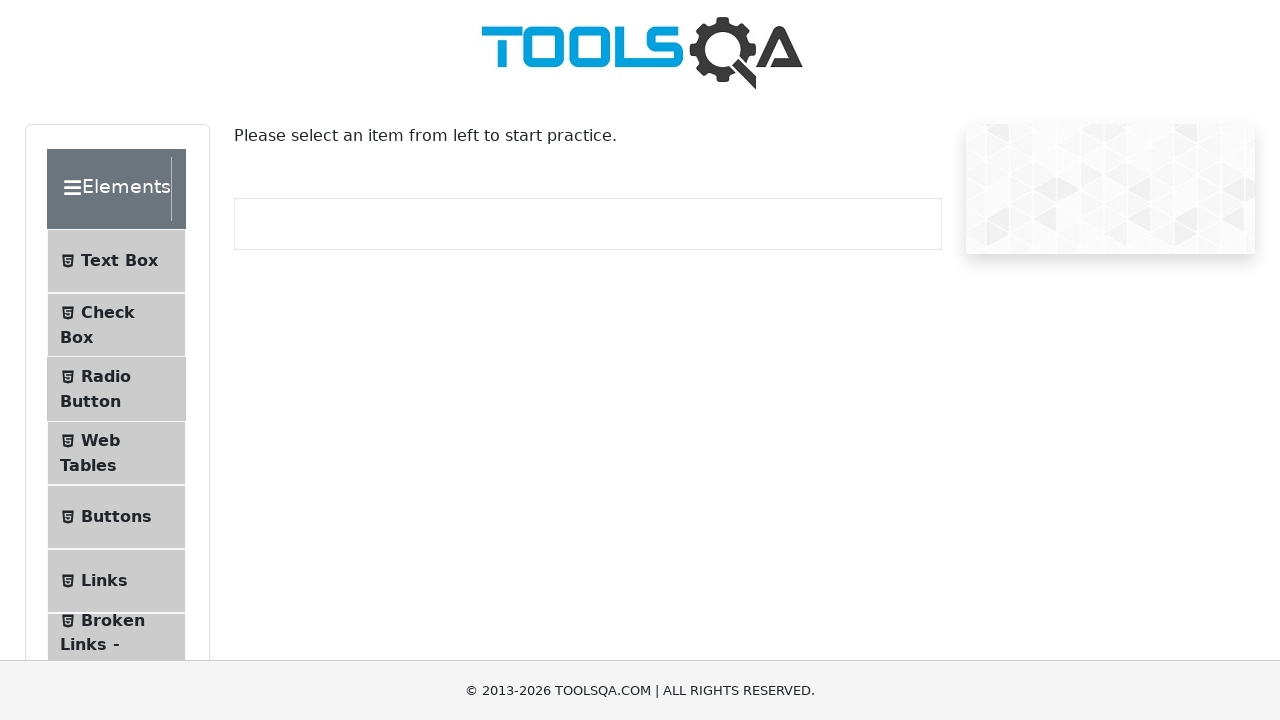

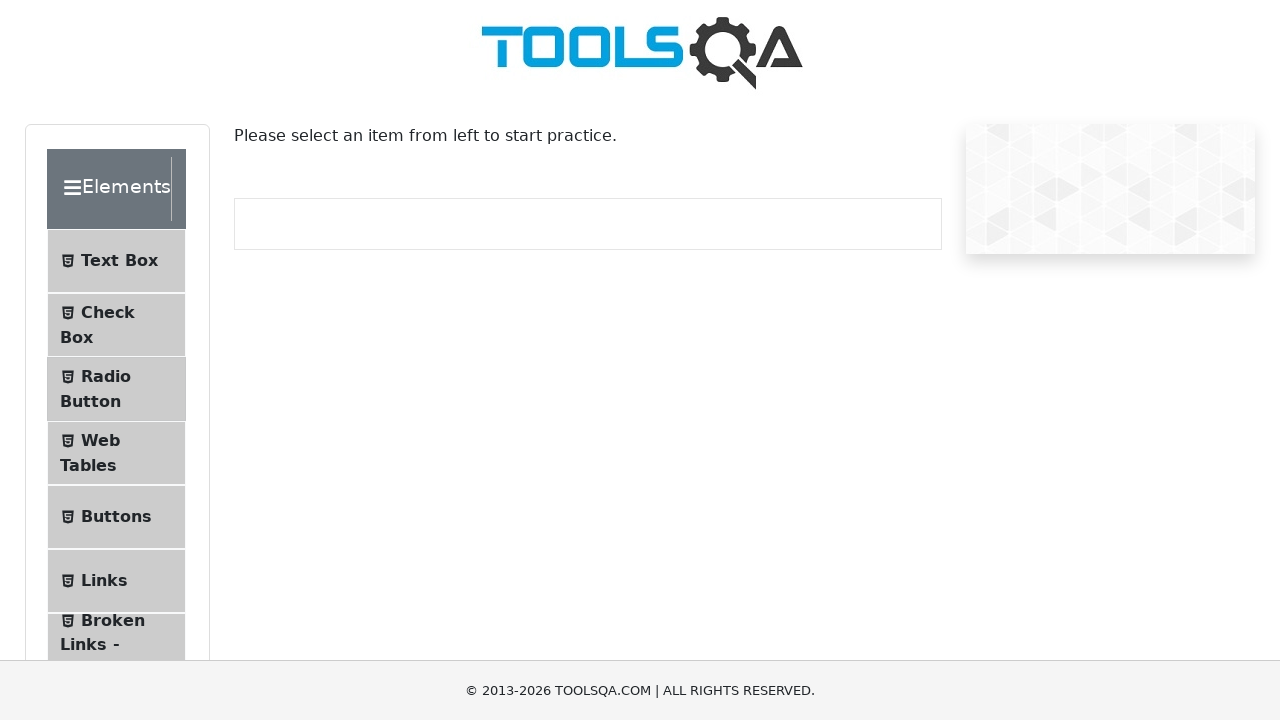